Navigates to codecept.io homepage and verifies the current URL contains 'codecept.io'

Starting URL: https://codecept.io/

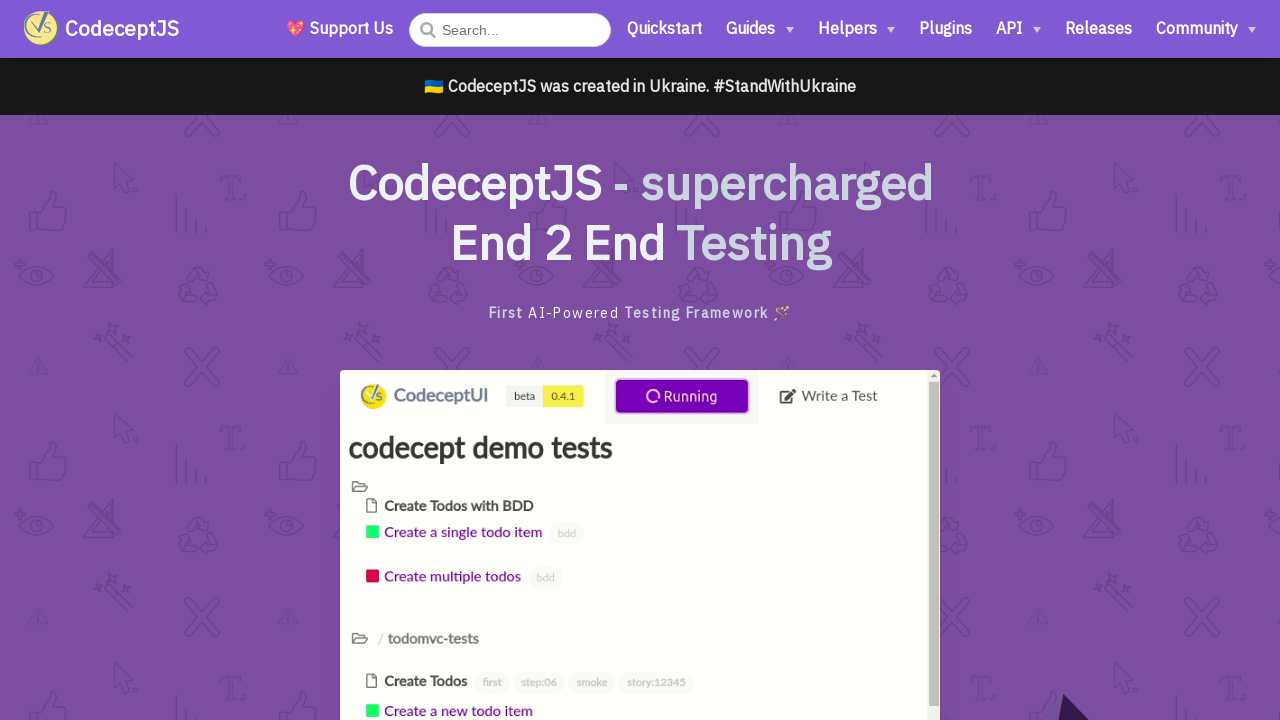

Verified current URL contains 'codecept.io'
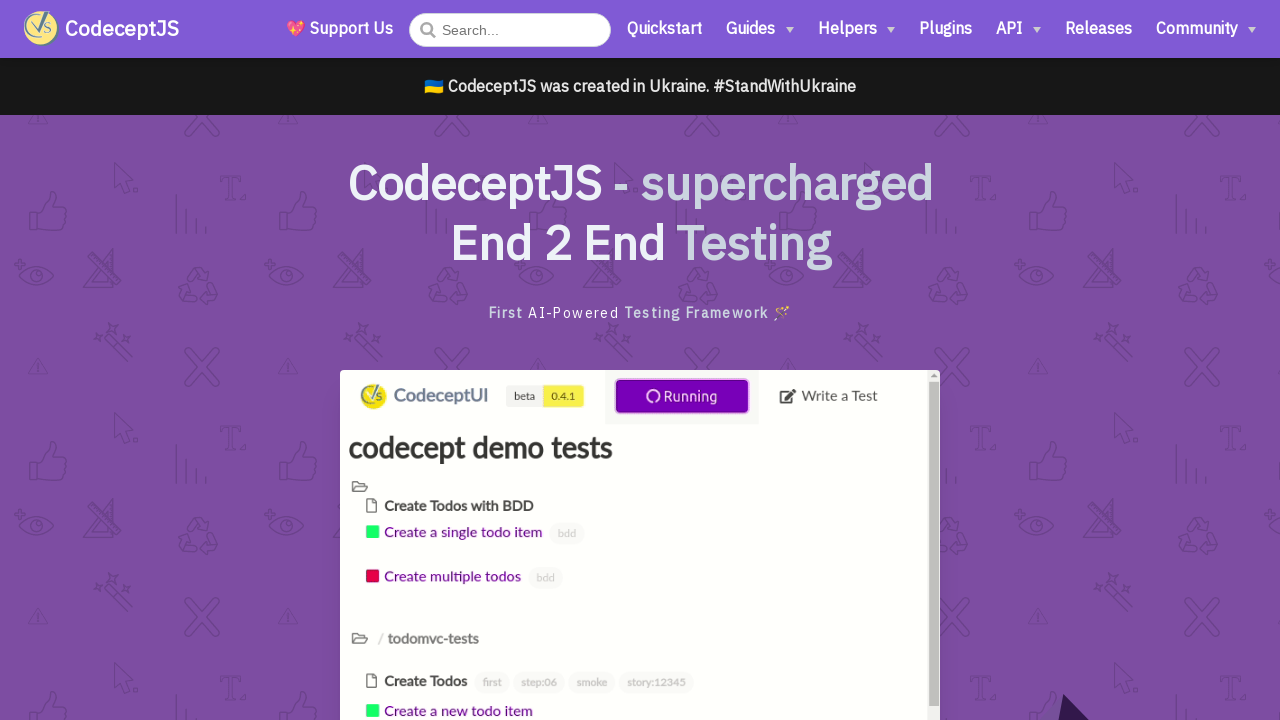

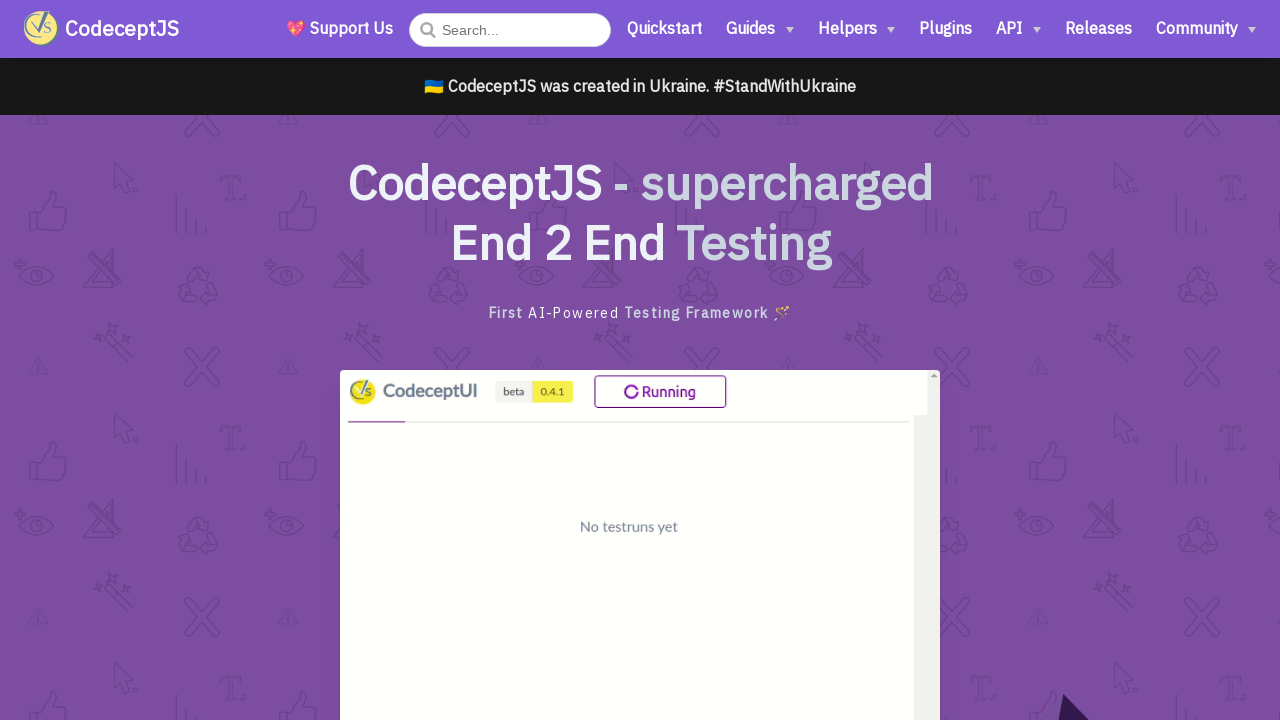